Navigates to the Nested Frames page from the homepage and verifies the page is loaded

Starting URL: https://the-internet.herokuapp.com/

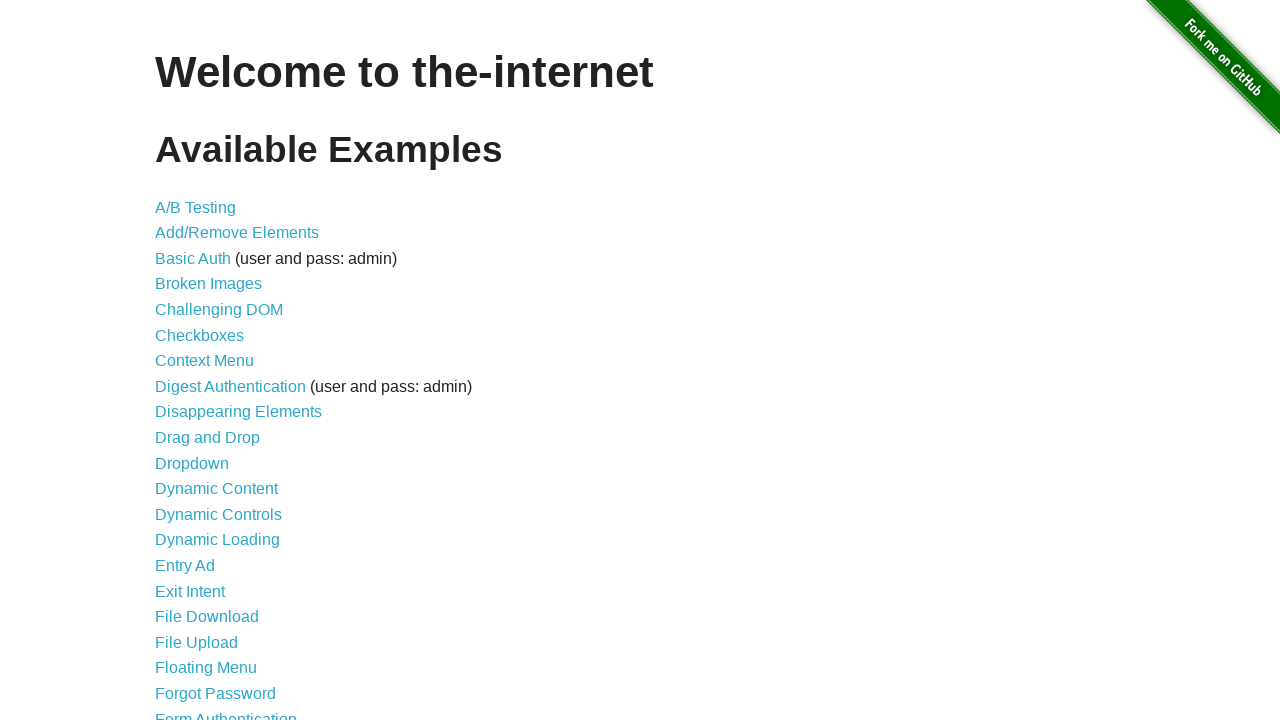

Clicked on the Nested Frames link at (210, 395) on a[href='/nested_frames']
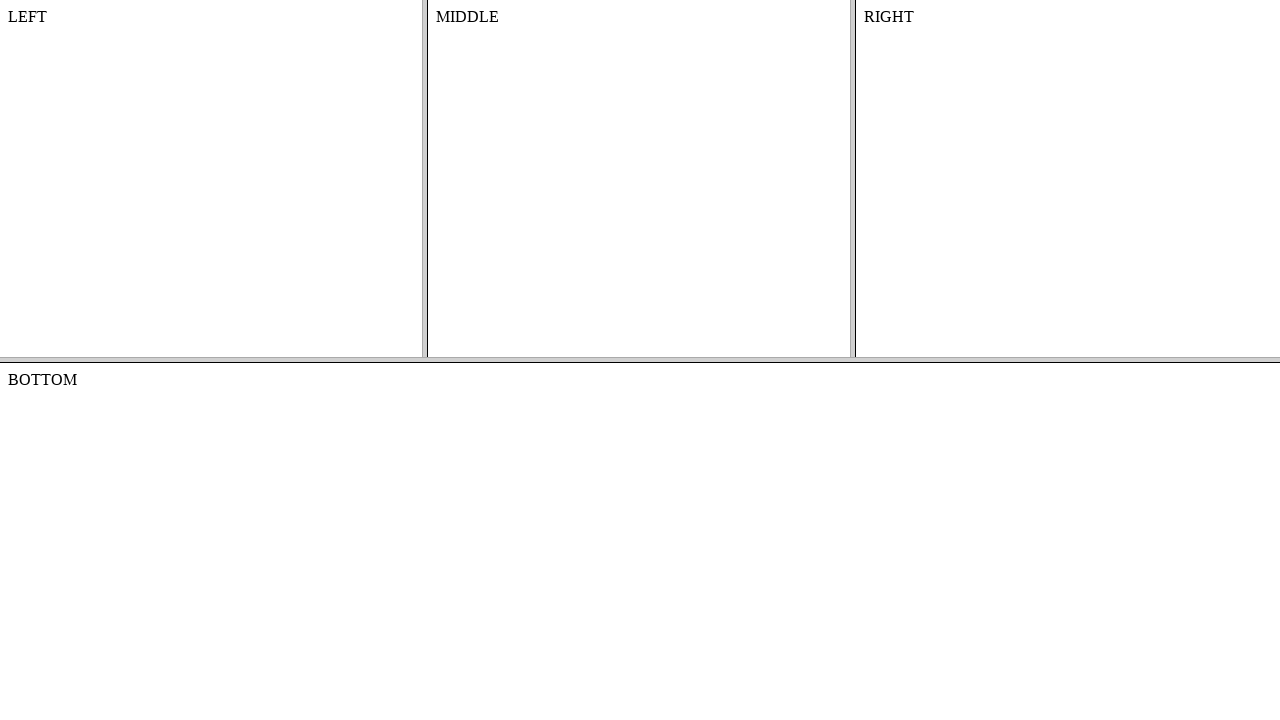

Nested Frames page loaded successfully
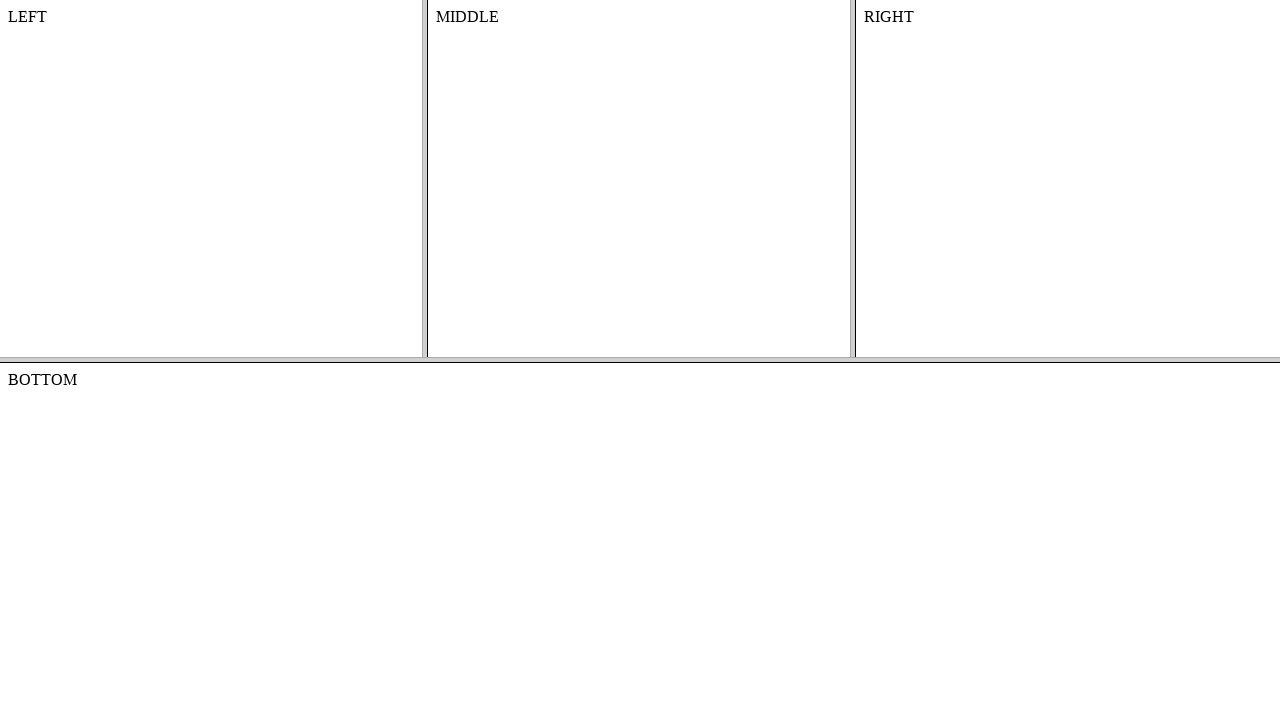

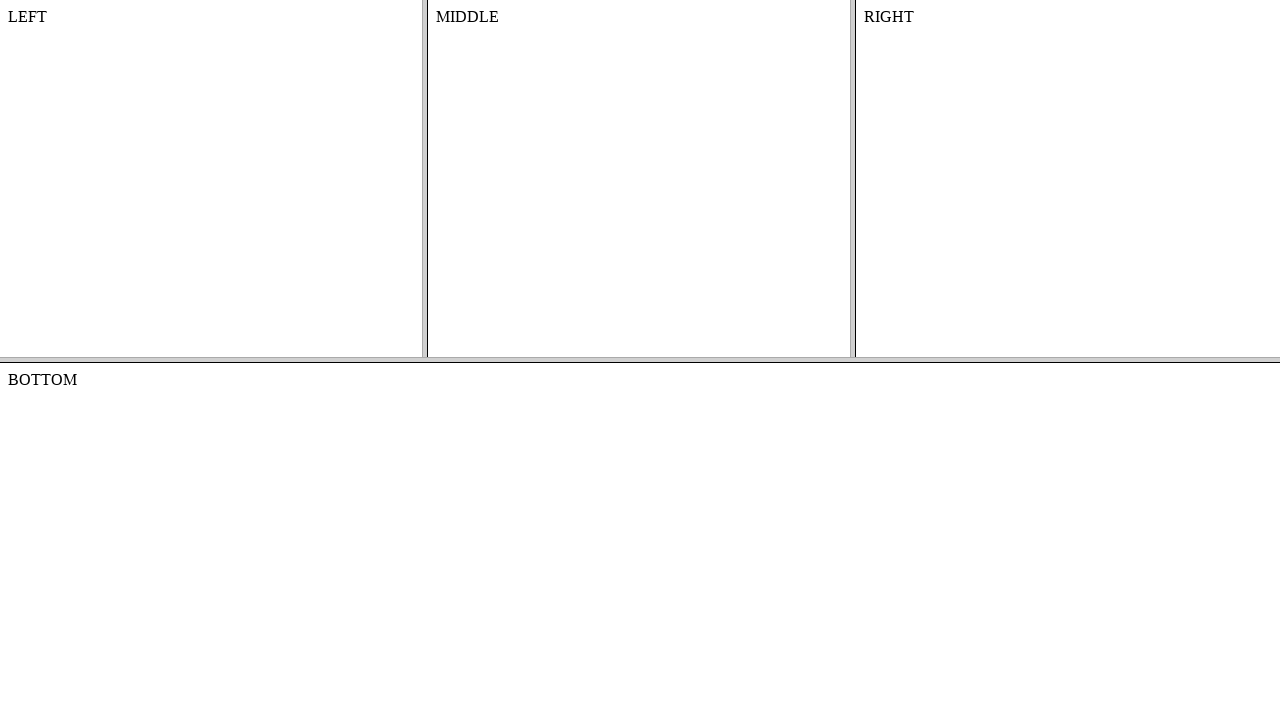